Tests hotel search and newsletter subscription by entering a location and email address on the hotel booking site

Starting URL: https://hotel-testlab.coderslab.pl/en/

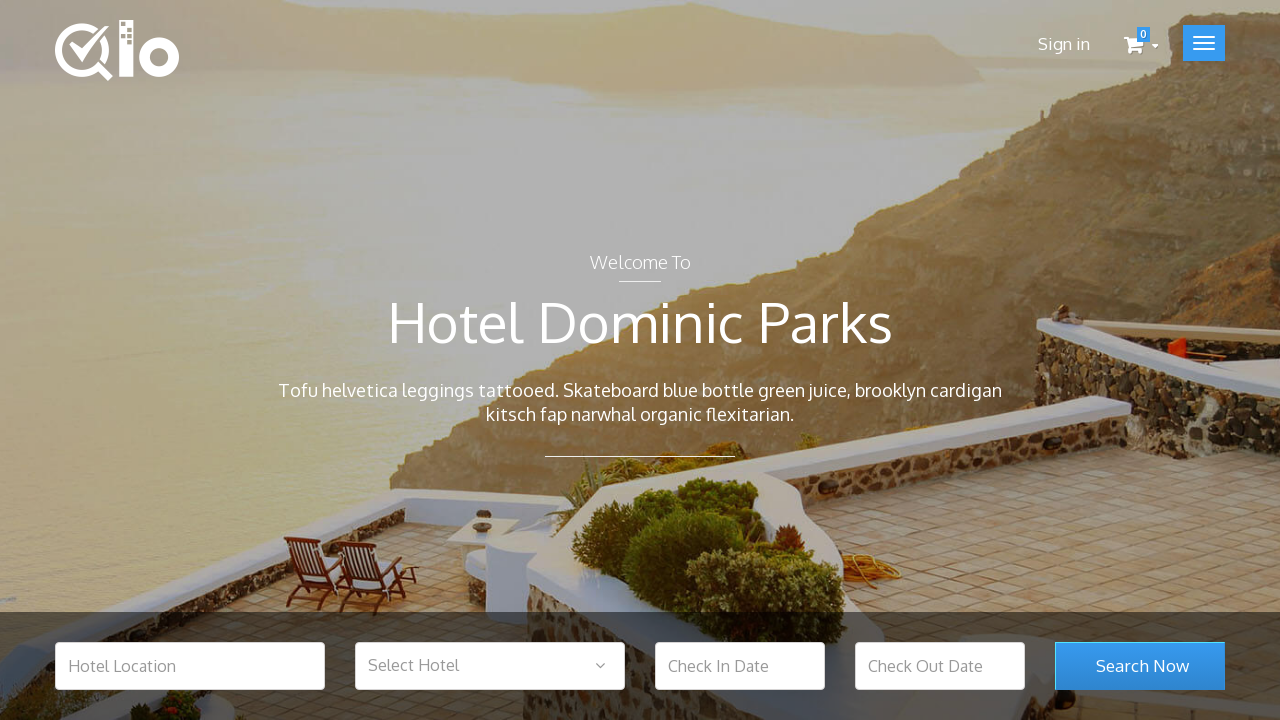

Entered 'Warsaw' in the hotel location search field on #hotel_location
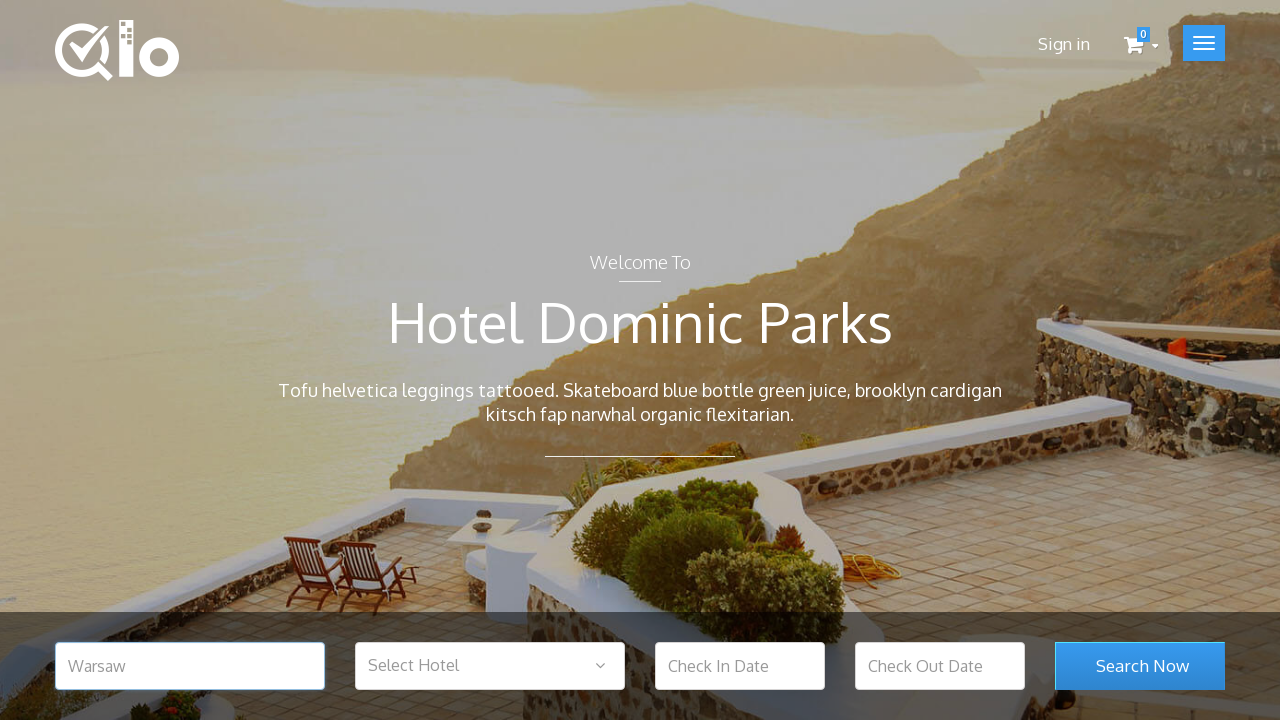

Entered 'test@test.com' in the newsletter subscription field on #newsletter-input
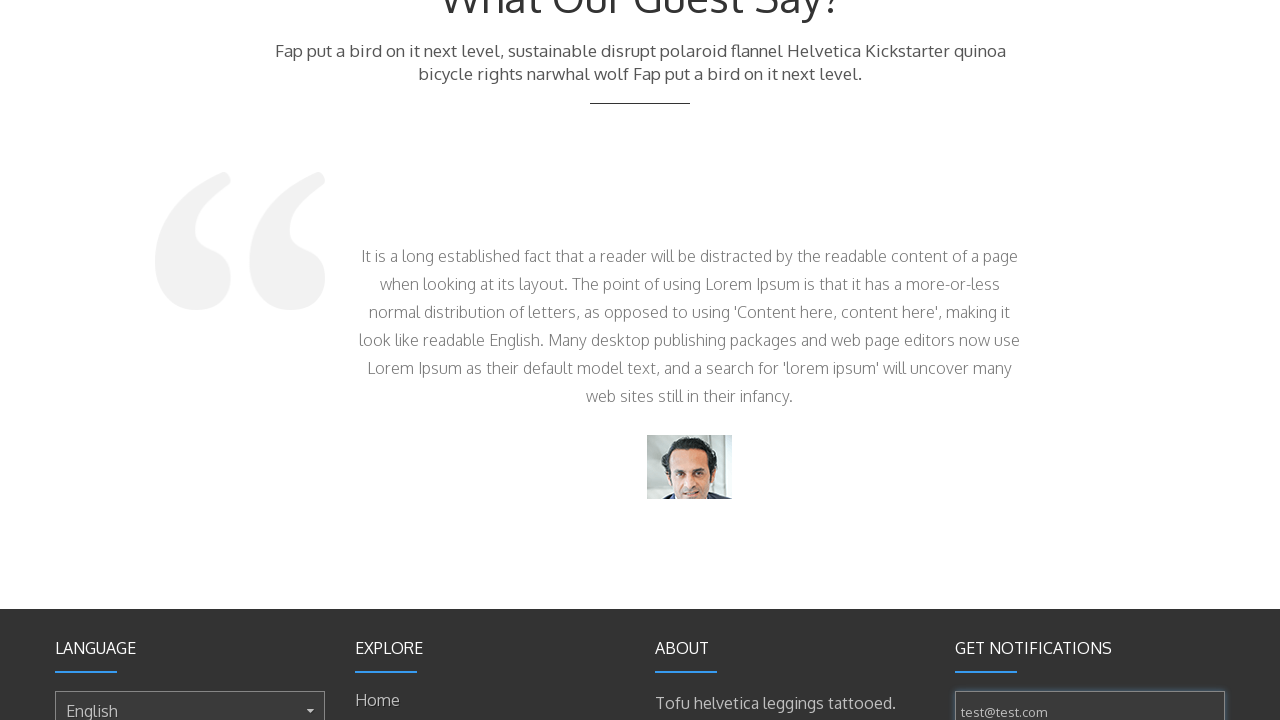

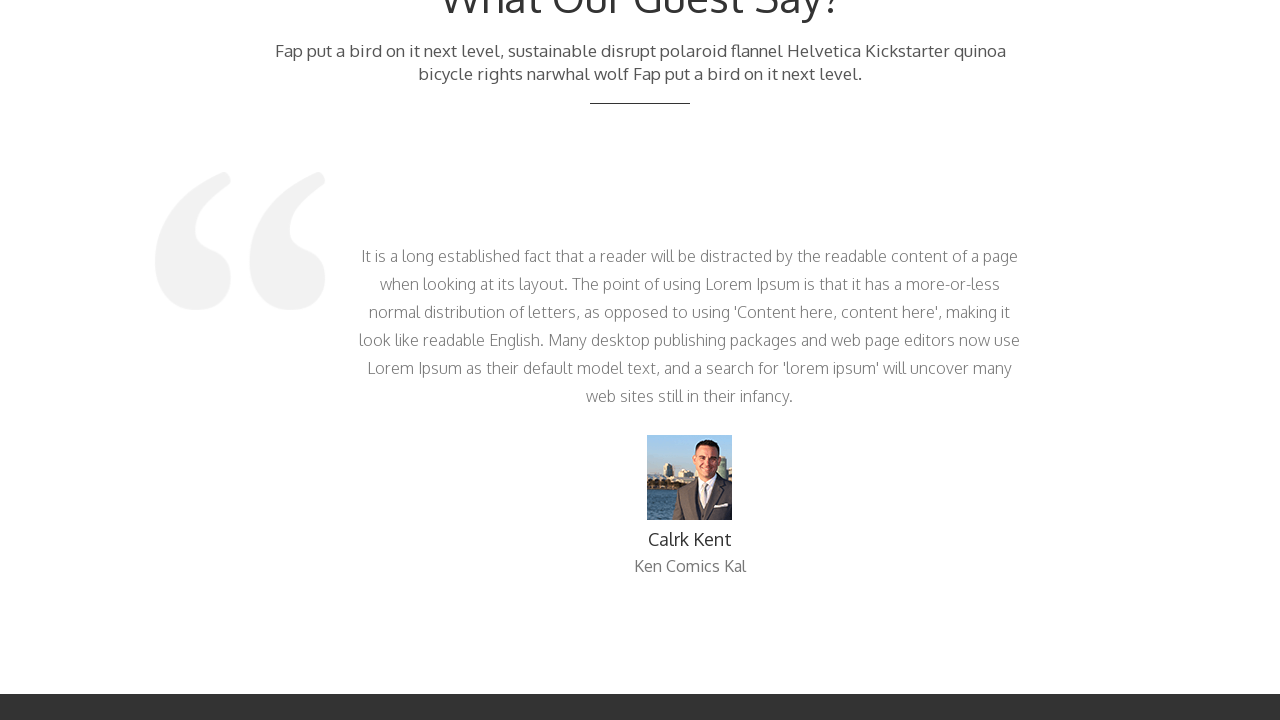